Tests checkbox interaction by navigating to an HTML checkboxes tutorial page and clicking on all checkbox elements within a specific container block.

Starting URL: http://www.tizag.com/htmlT/htmlcheckboxes.php

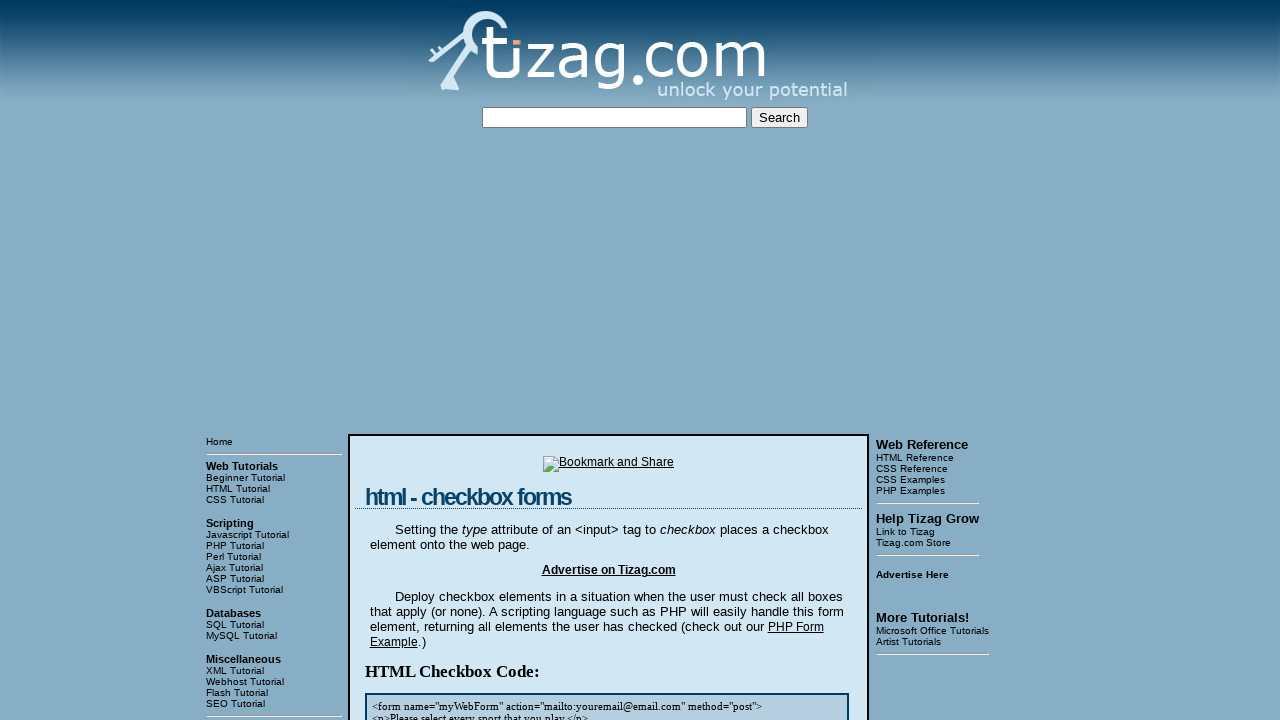

Located checkbox container block
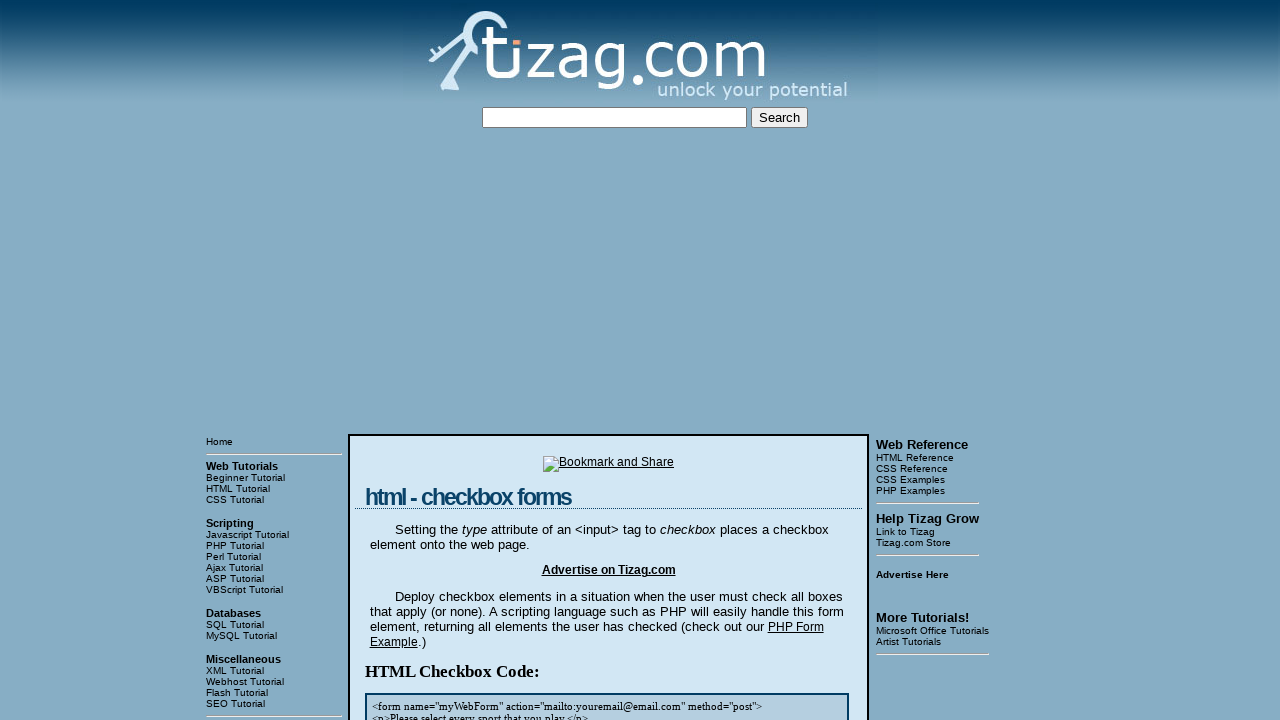

Waited for checkbox elements to be visible
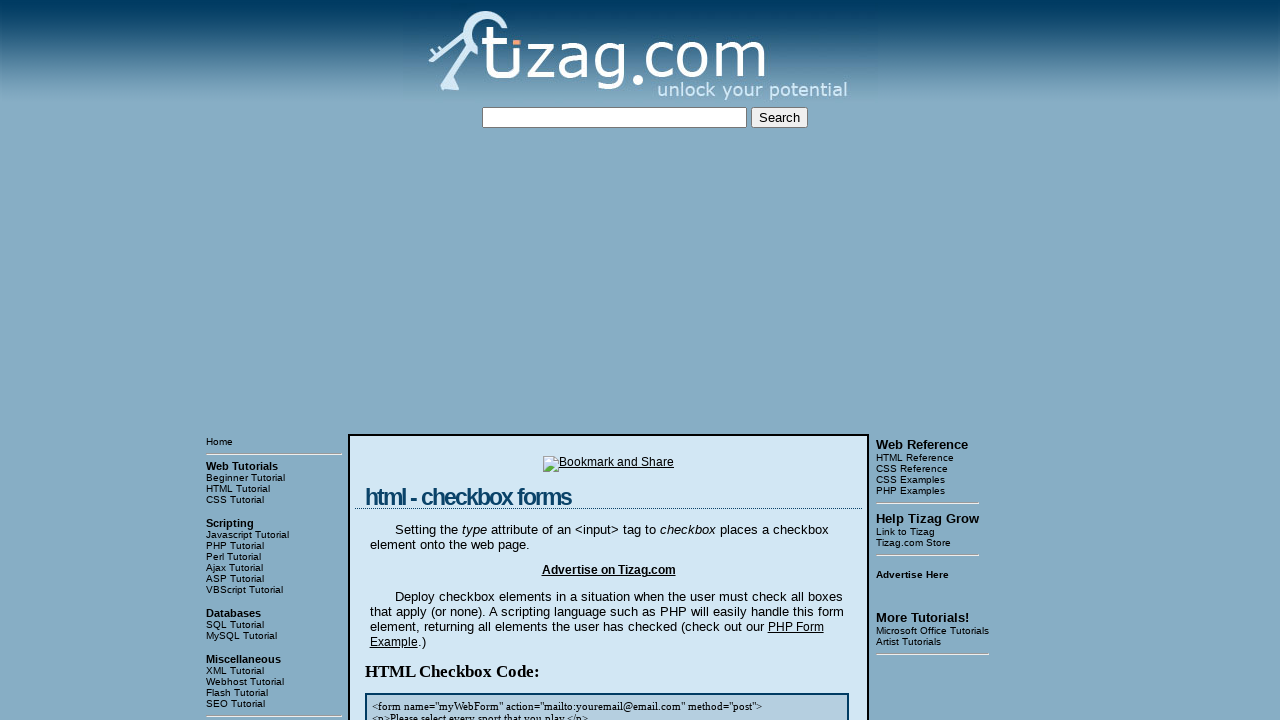

Found 4 checkbox elements in the container
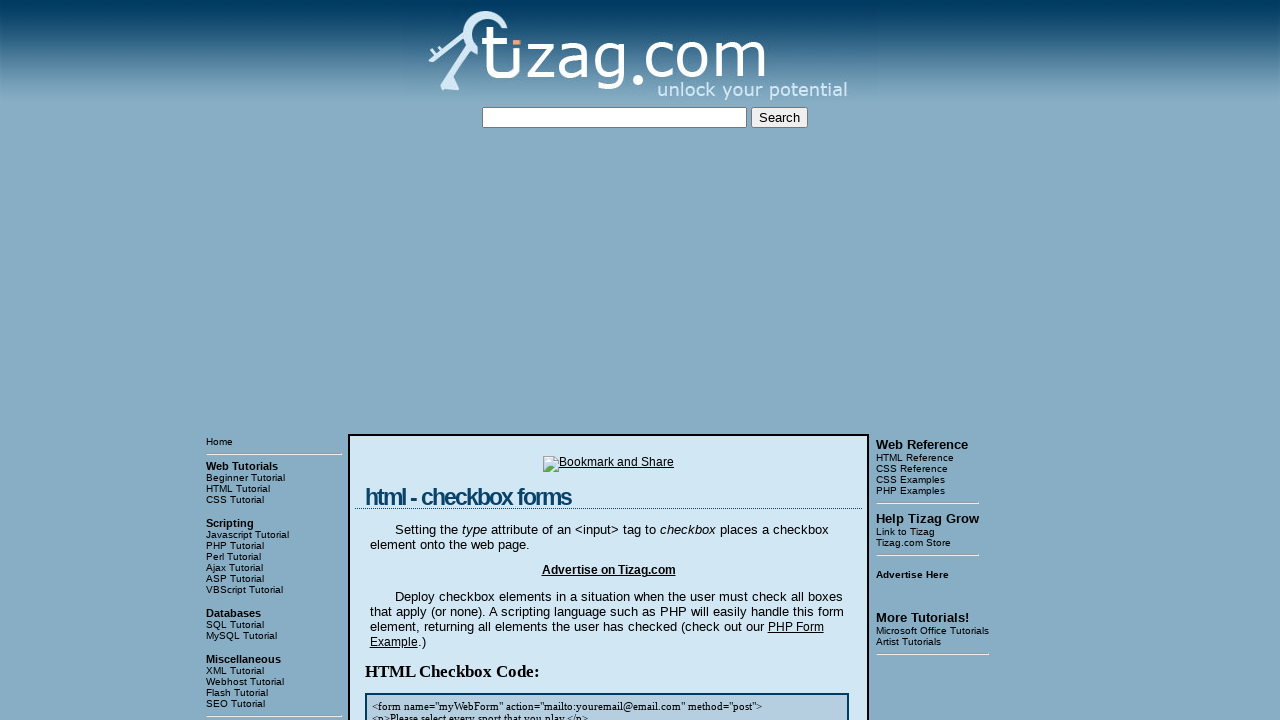

Clicked checkbox 1 of 4 at (422, 360) on xpath=//html/body/table[3]/tbody/tr[1]/td[2]/table/tbody/tr/td/div[4]/input >> n
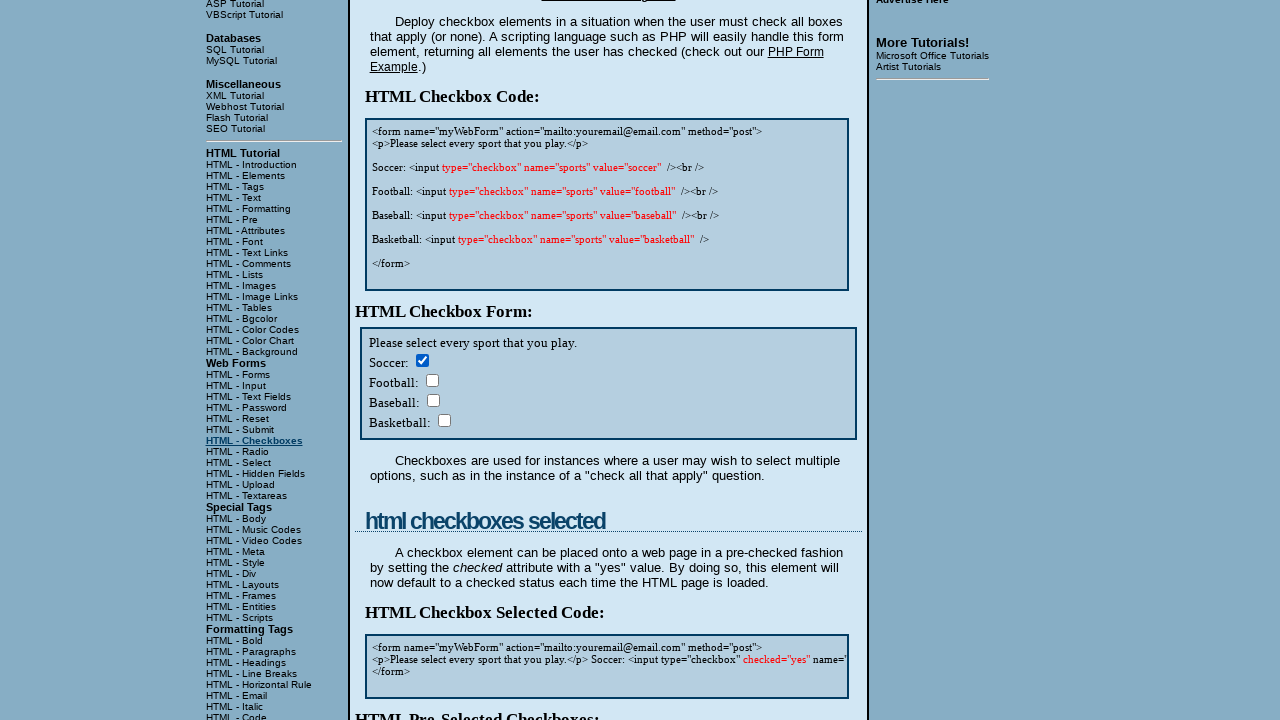

Clicked checkbox 2 of 4 at (432, 380) on xpath=//html/body/table[3]/tbody/tr[1]/td[2]/table/tbody/tr/td/div[4]/input >> n
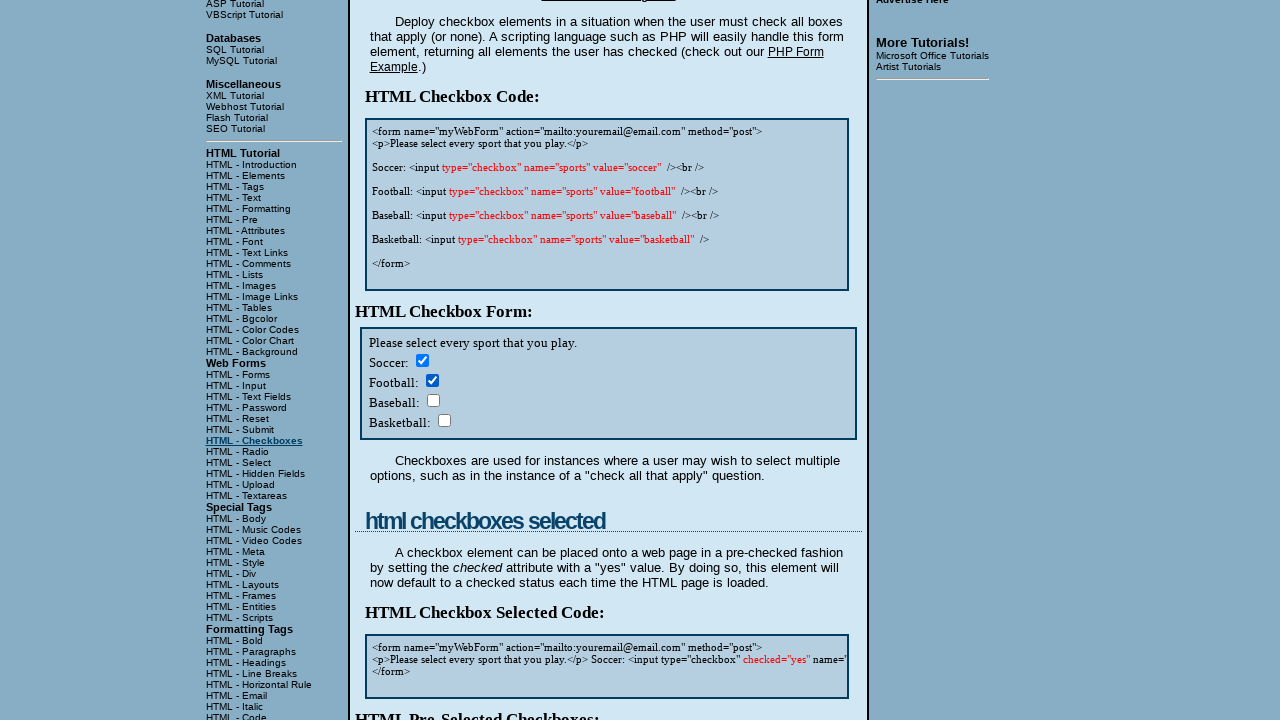

Clicked checkbox 3 of 4 at (433, 400) on xpath=//html/body/table[3]/tbody/tr[1]/td[2]/table/tbody/tr/td/div[4]/input >> n
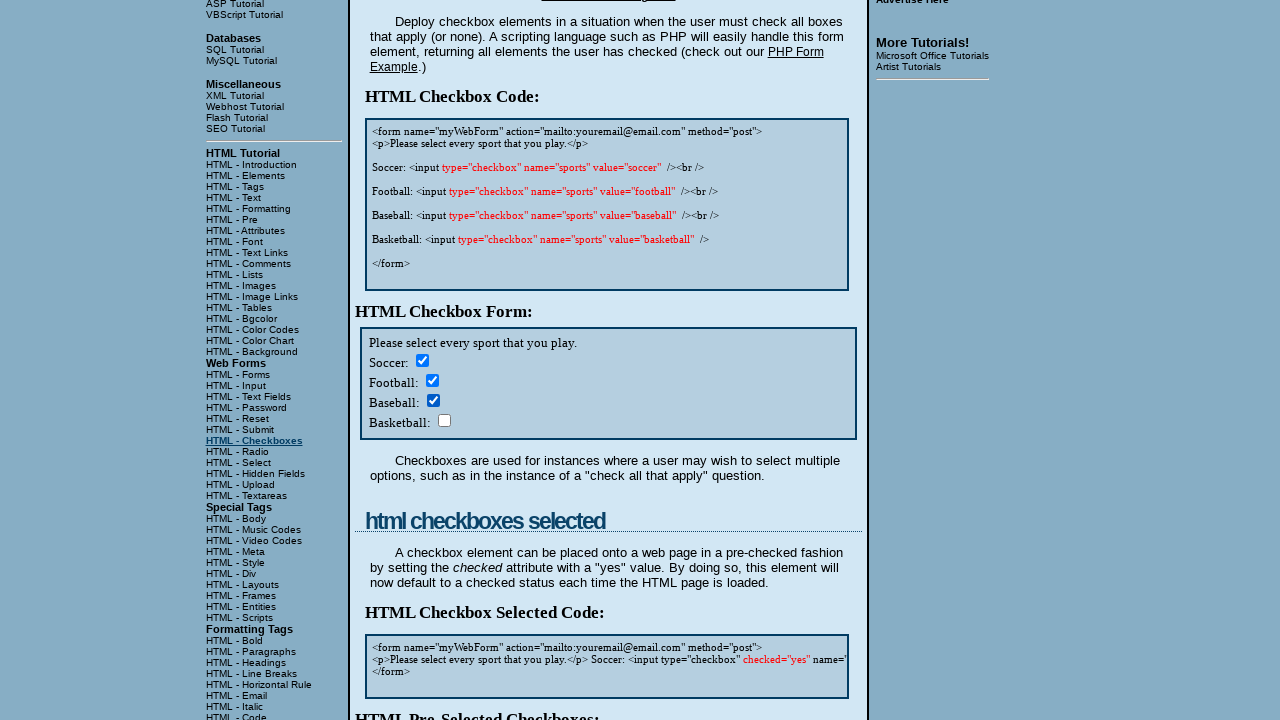

Clicked checkbox 4 of 4 at (444, 420) on xpath=//html/body/table[3]/tbody/tr[1]/td[2]/table/tbody/tr/td/div[4]/input >> n
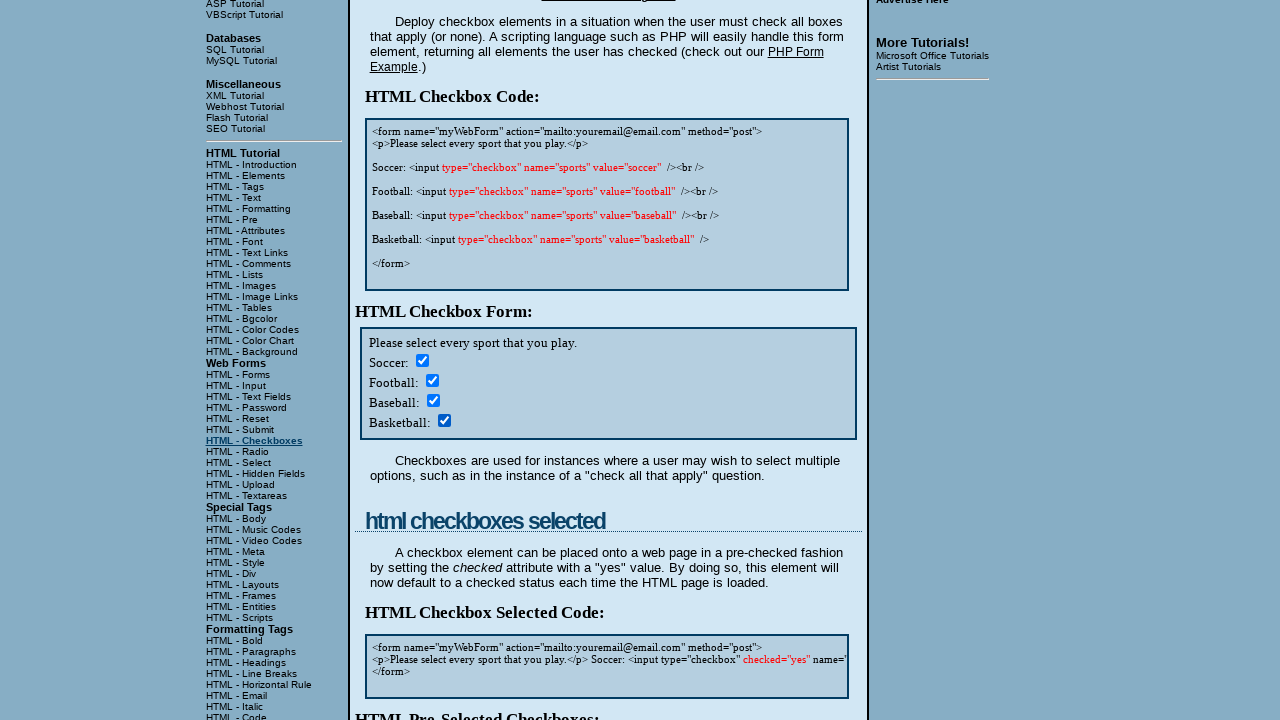

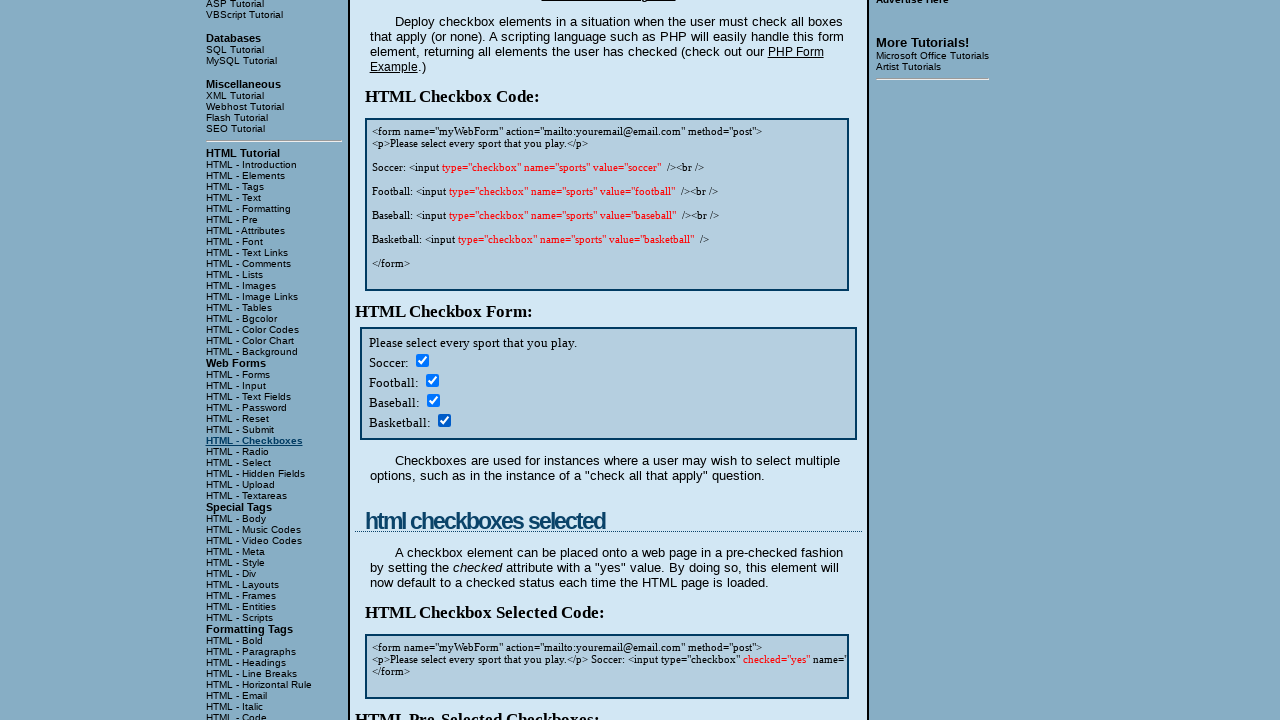